Tests that all form fields load within performance requirements during sign up process

Starting URL: https://sharelane.com/

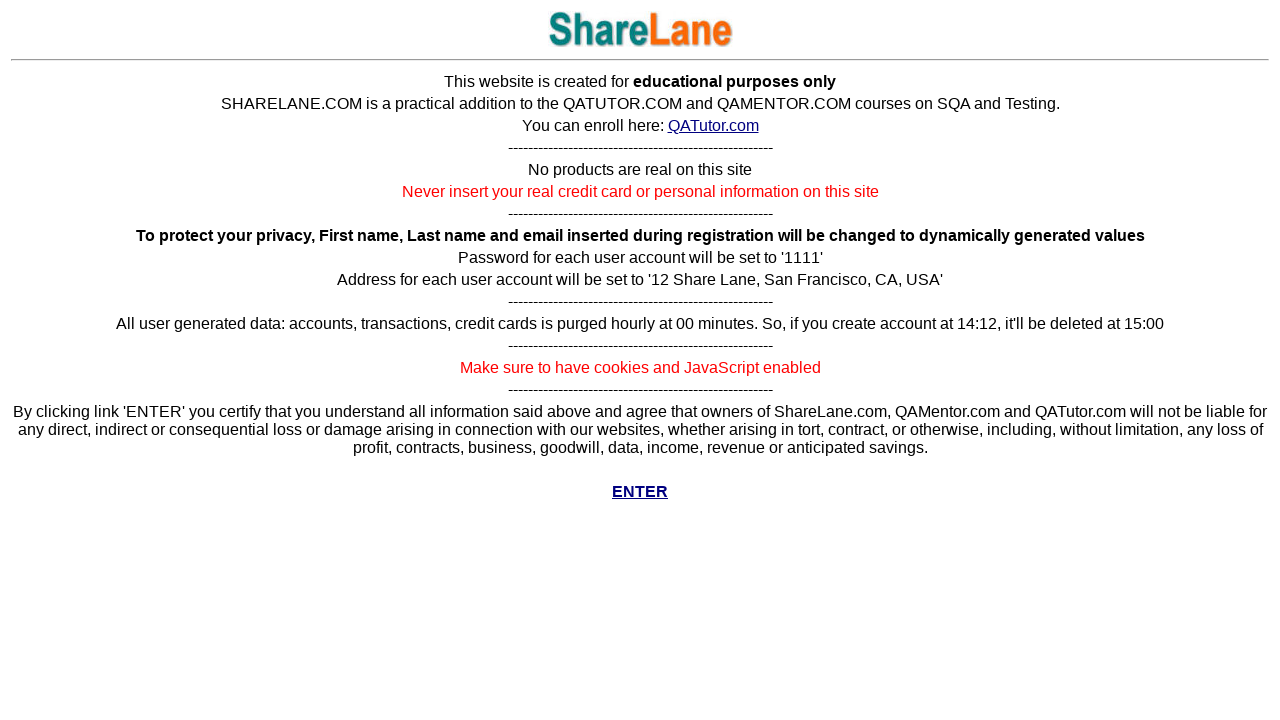

Clicked ENTER button to access main page at (640, 492) on a[href='../cgi-bin/main.py']
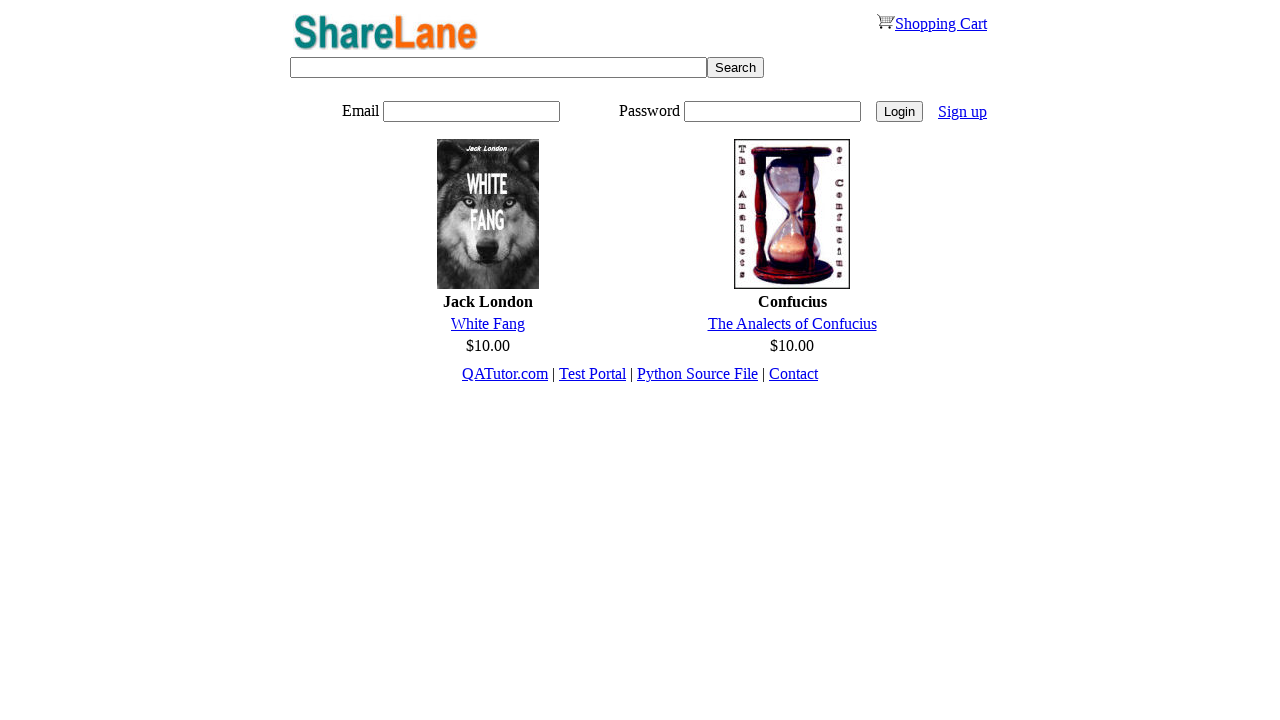

Shopping cart link loaded
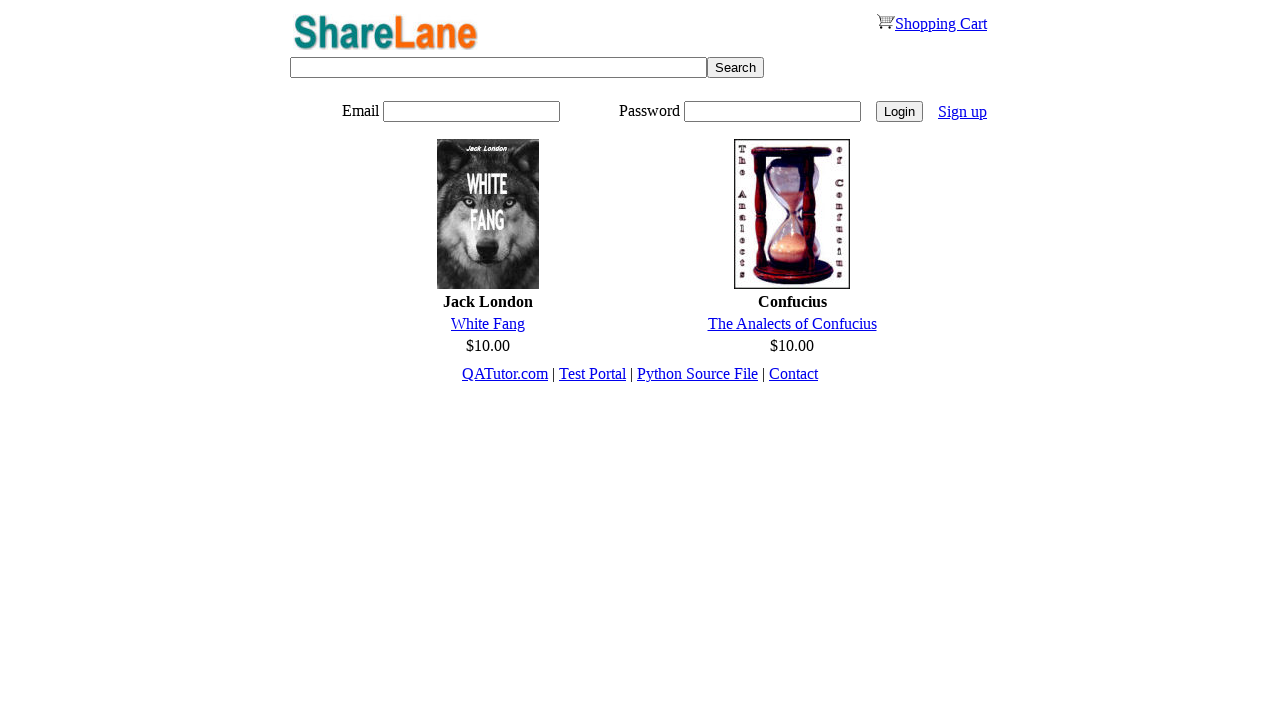

Search keyword input field loaded
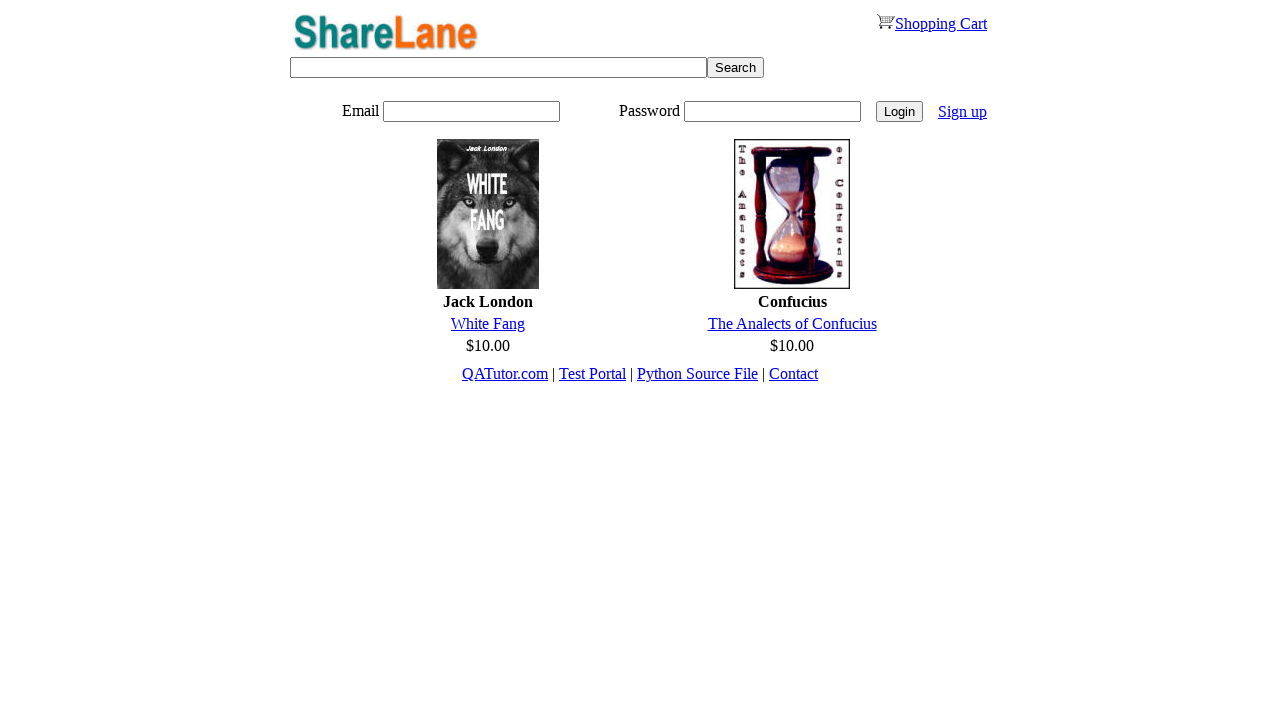

Clicked registration link at (962, 111) on a[href='./register.py']
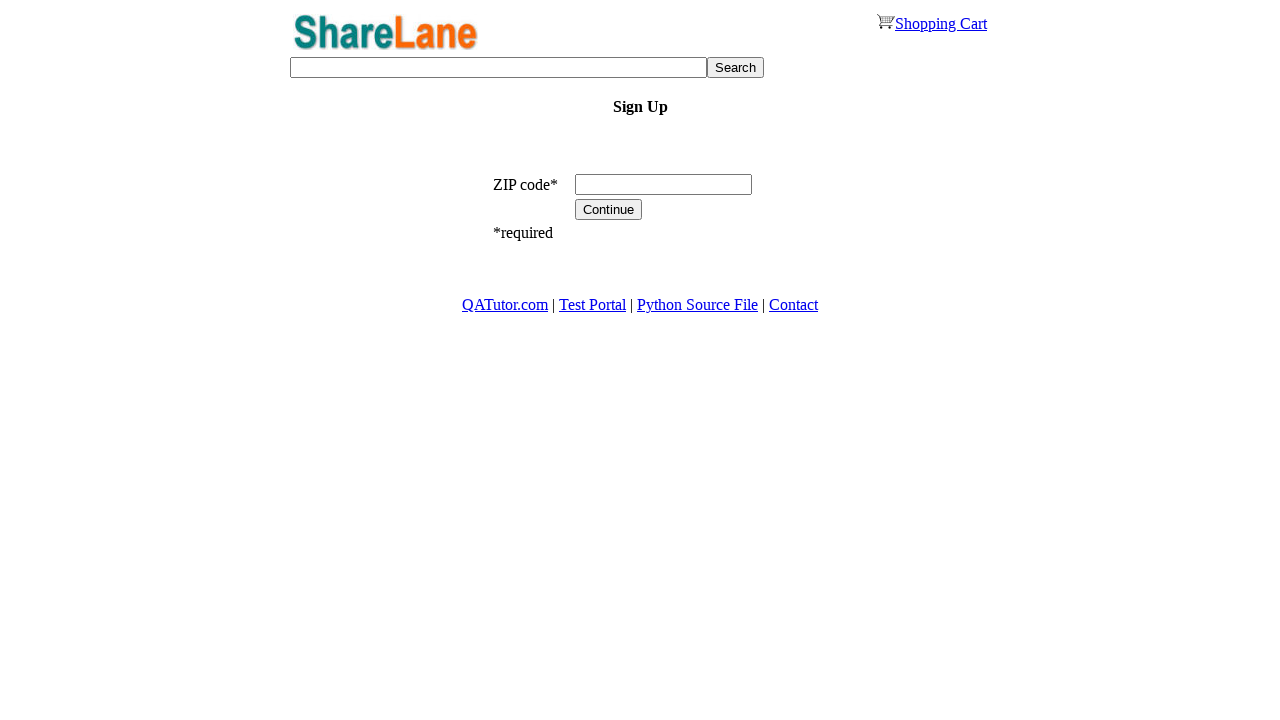

Zip code input field loaded
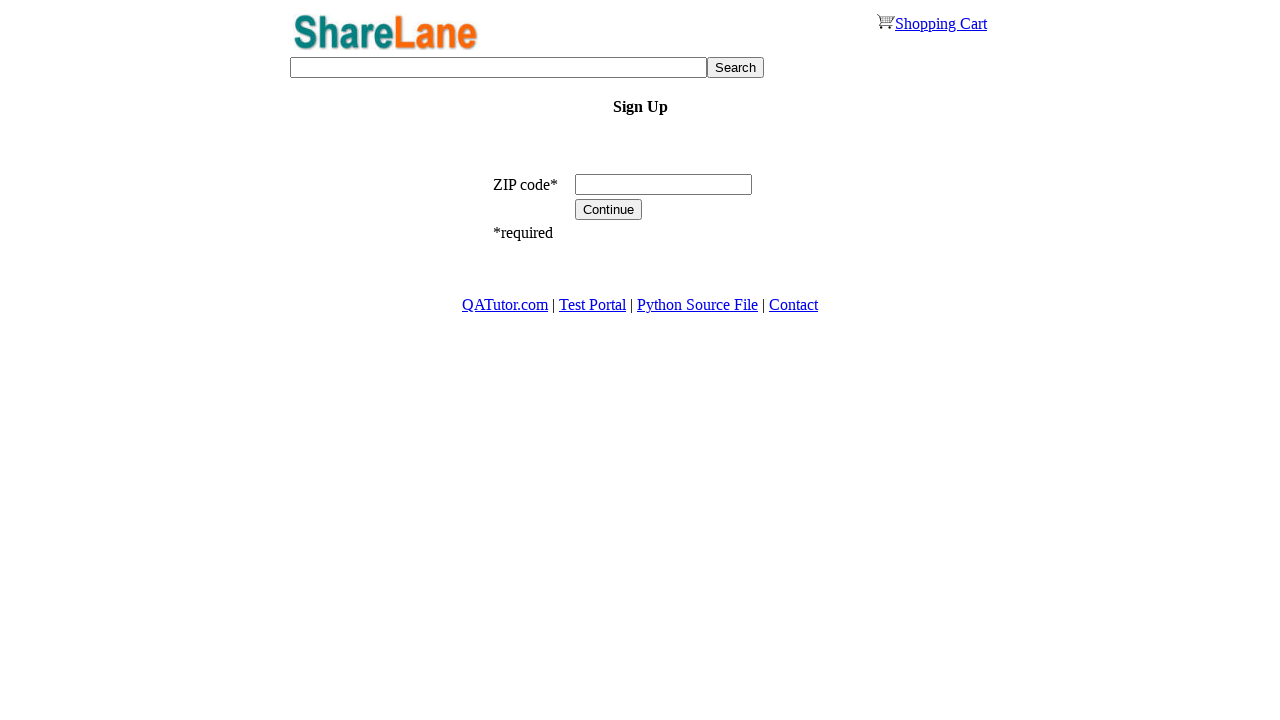

Filled zip code field with '12345' on input[name='zip_code']
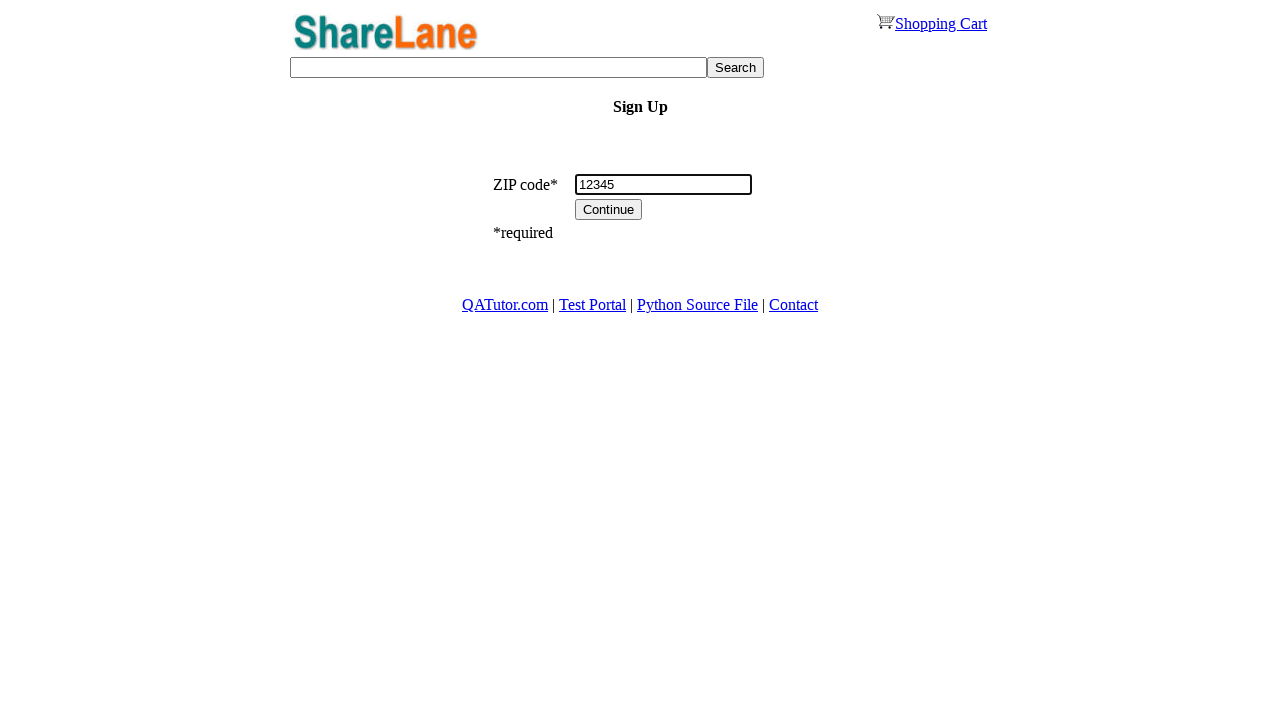

Pressed Enter to submit zip code on input[name='zip_code']
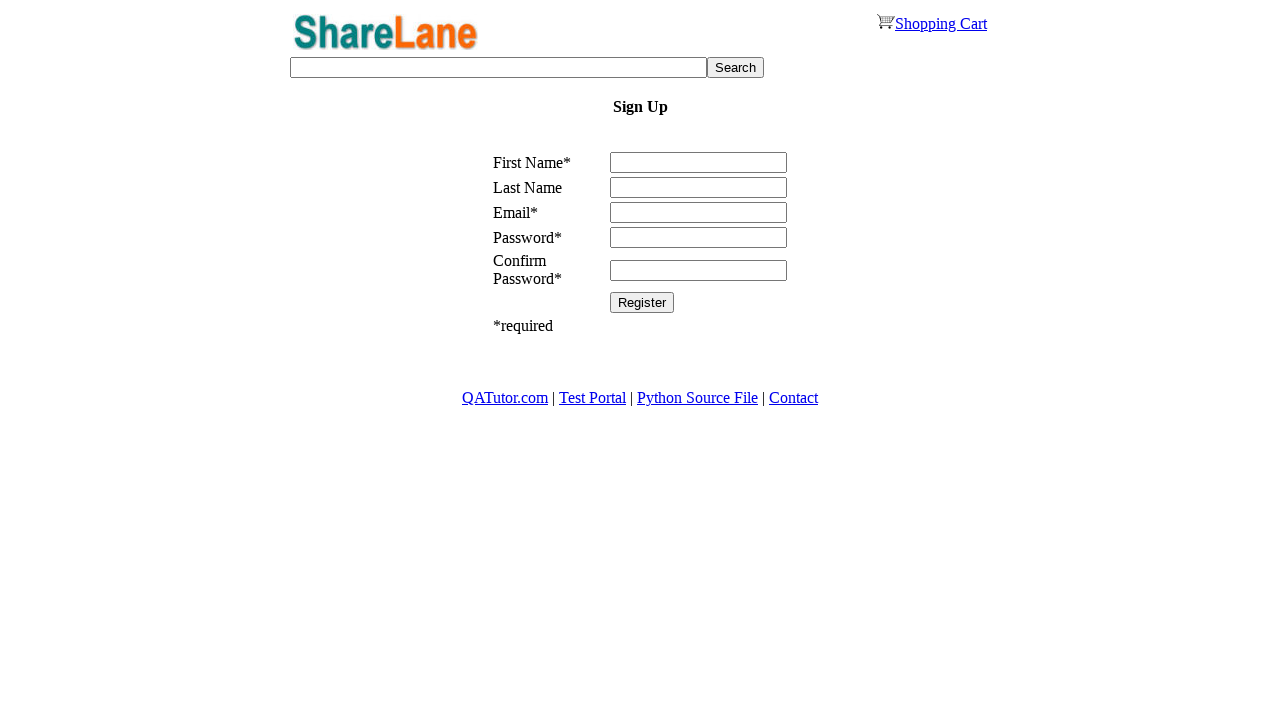

Register button loaded
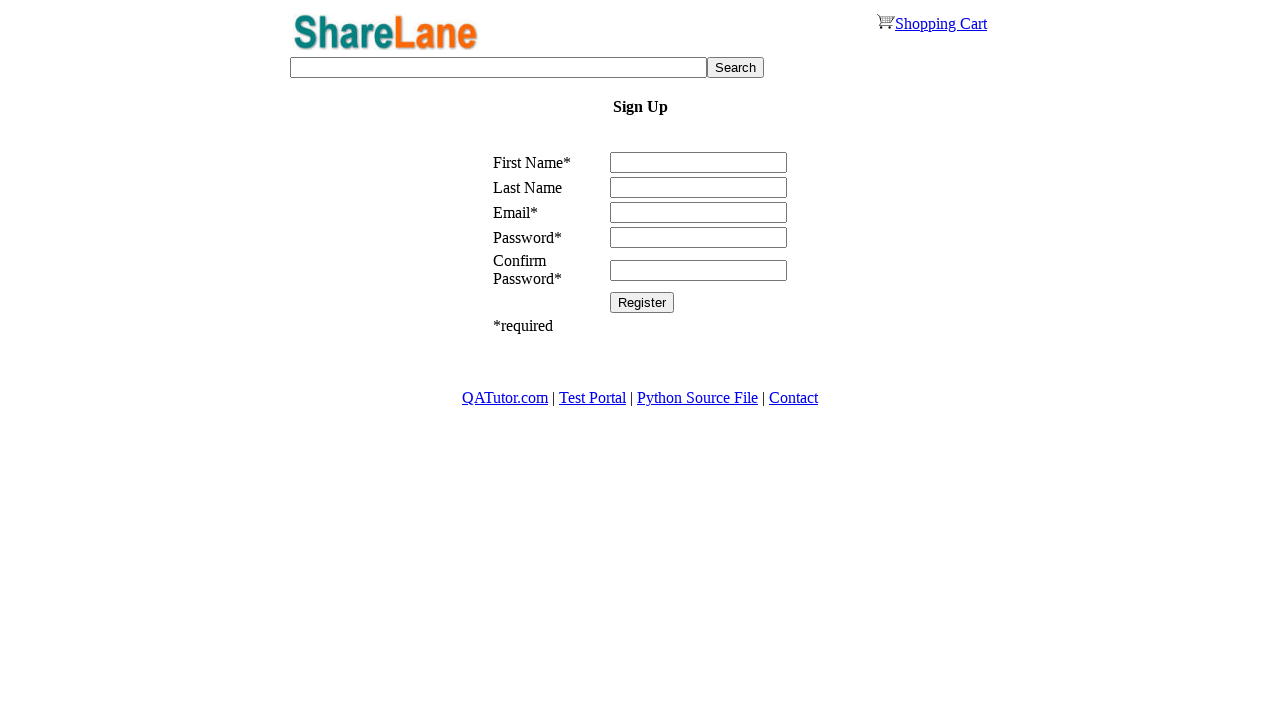

First name field loaded
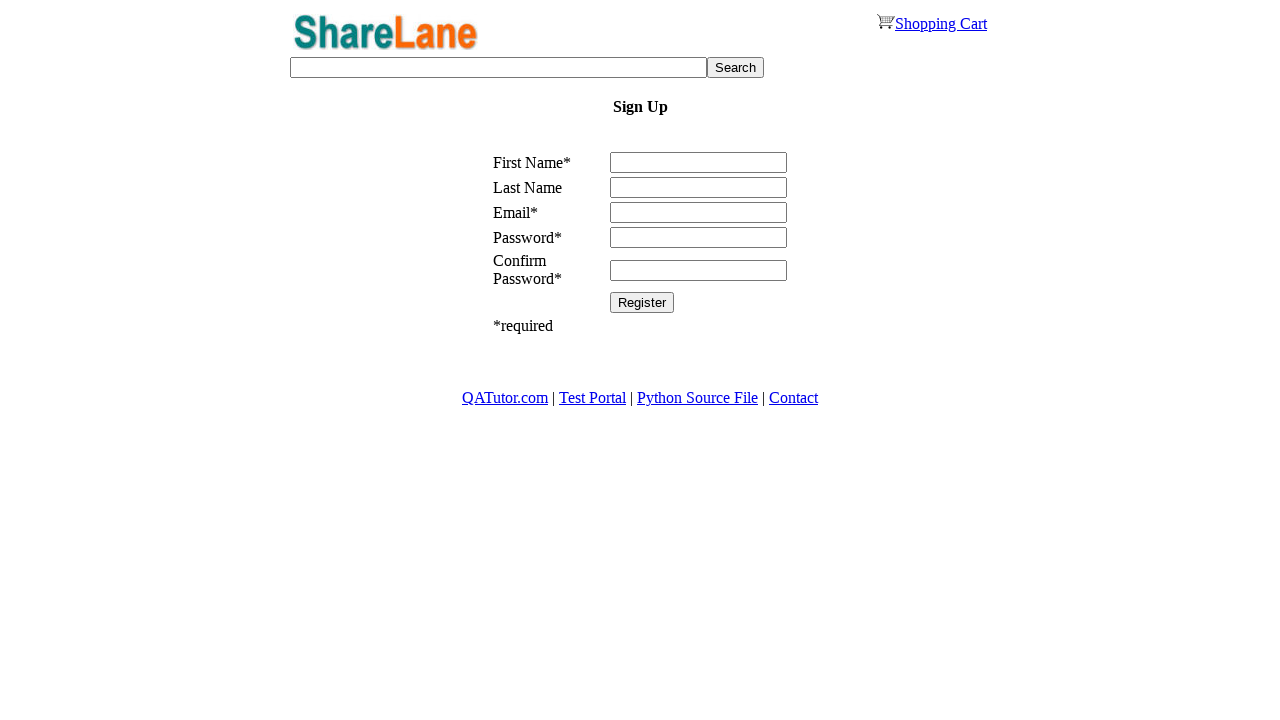

Last name field loaded
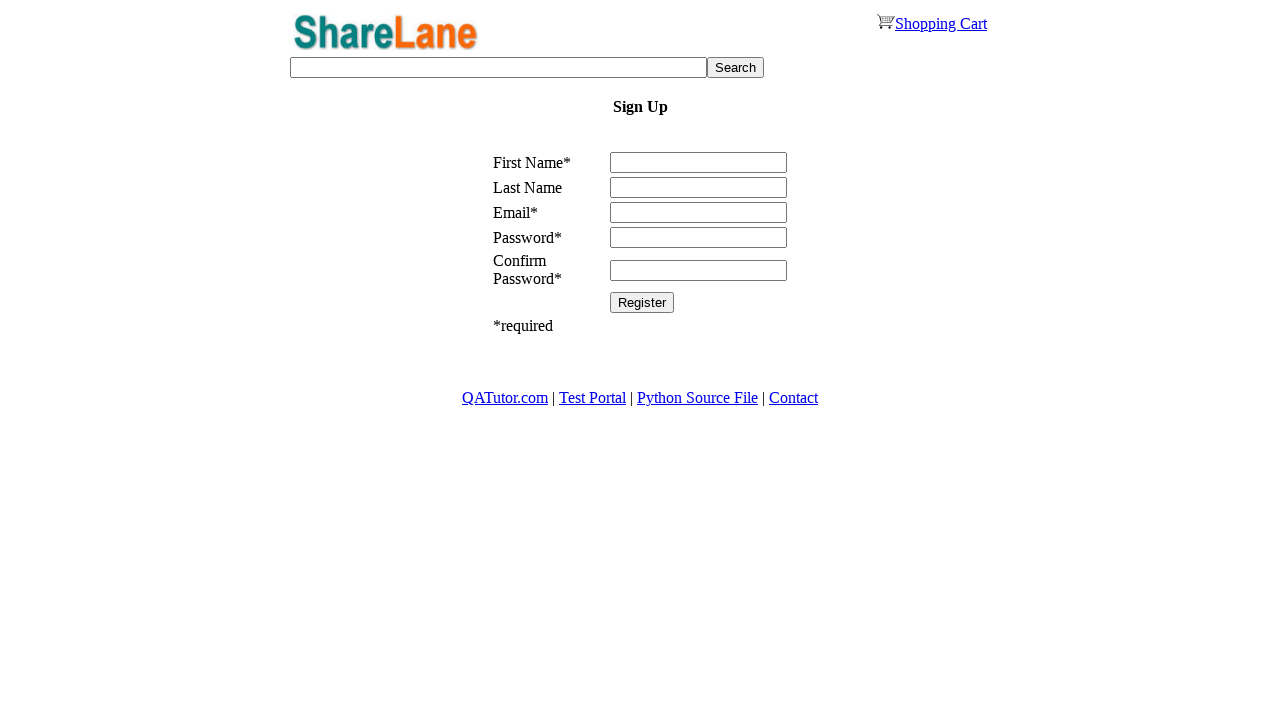

Email field loaded
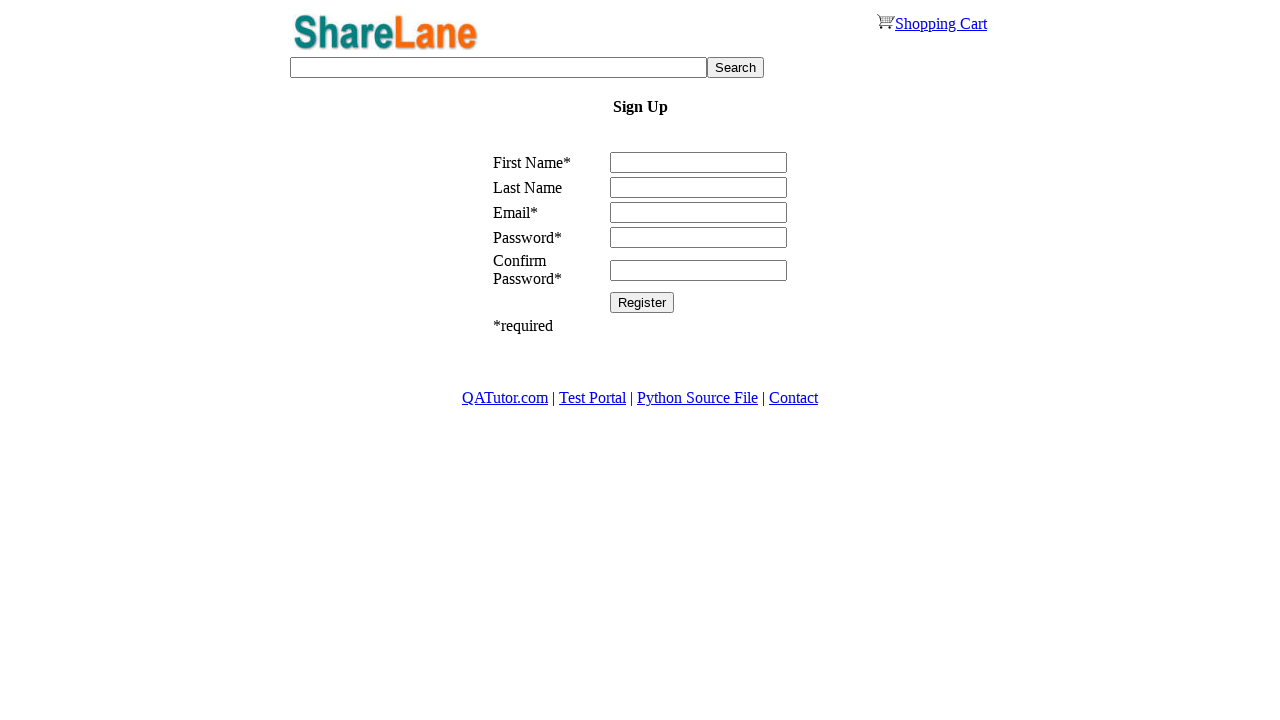

First password field loaded
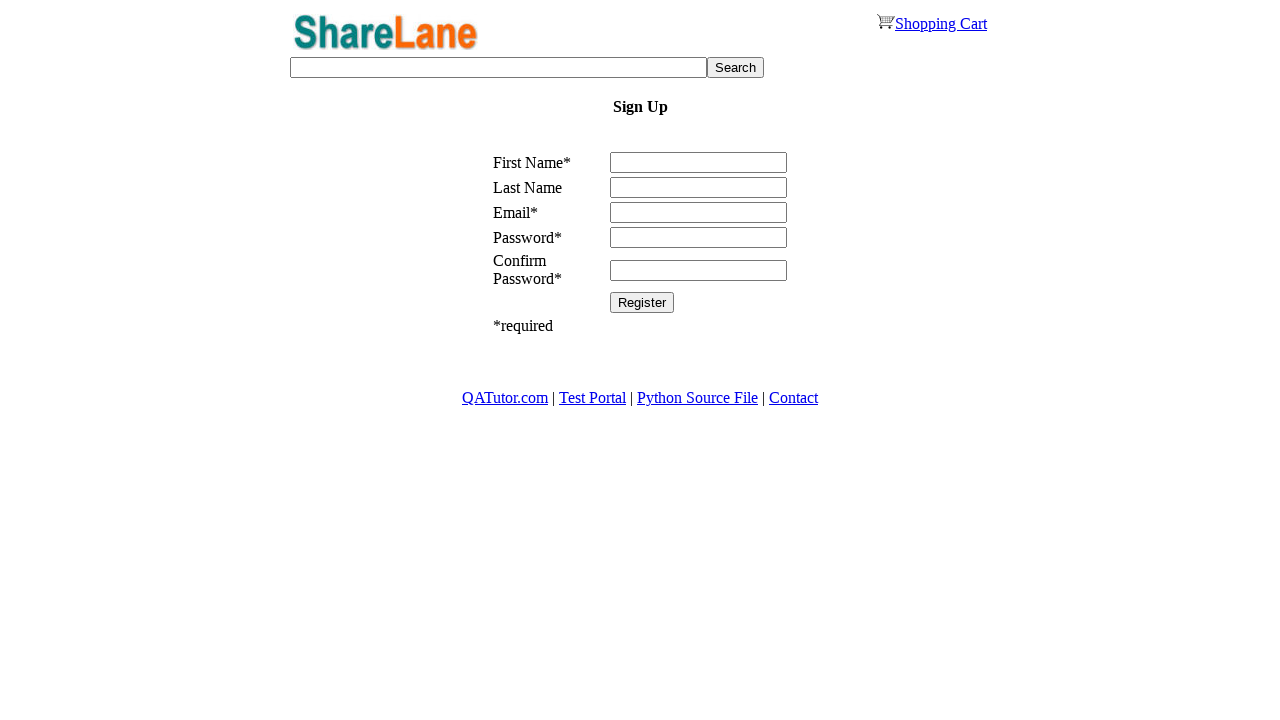

Second password field loaded - all form fields displayed within performance requirements
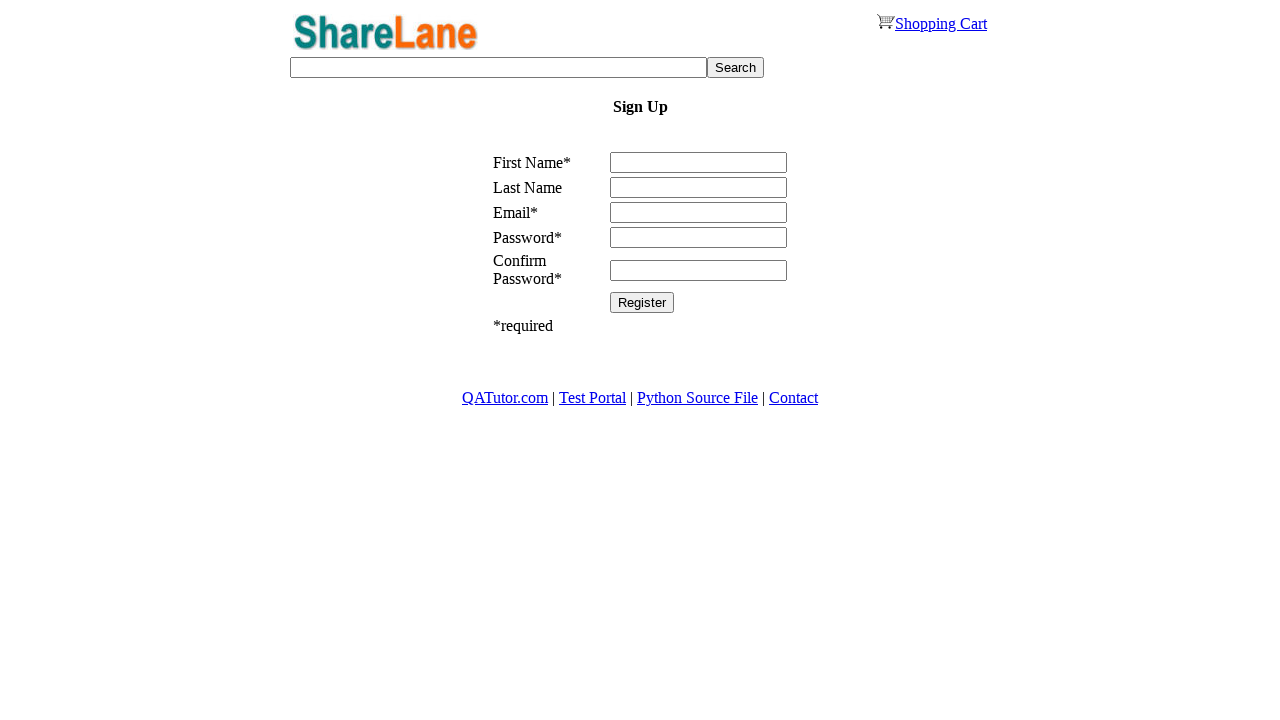

Filled first name field with 'Alex' on input[name='first_name']
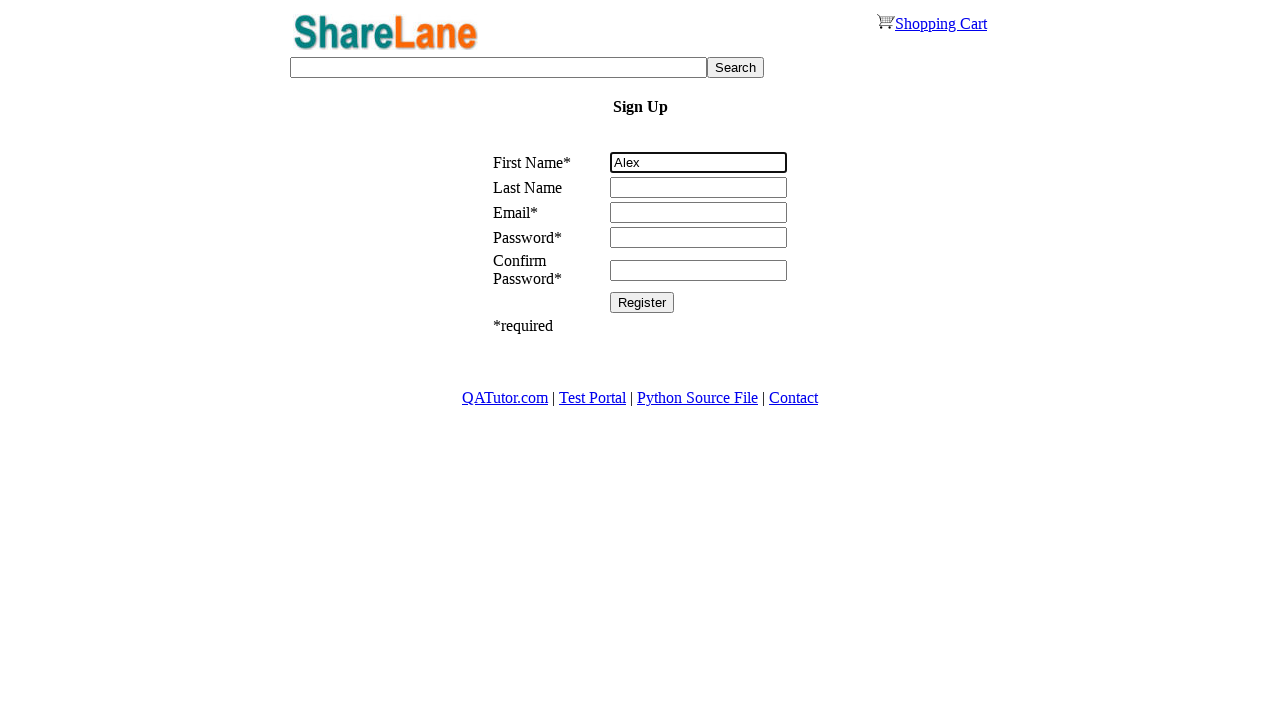

Filled last name field with 'Smith' on input[name='last_name']
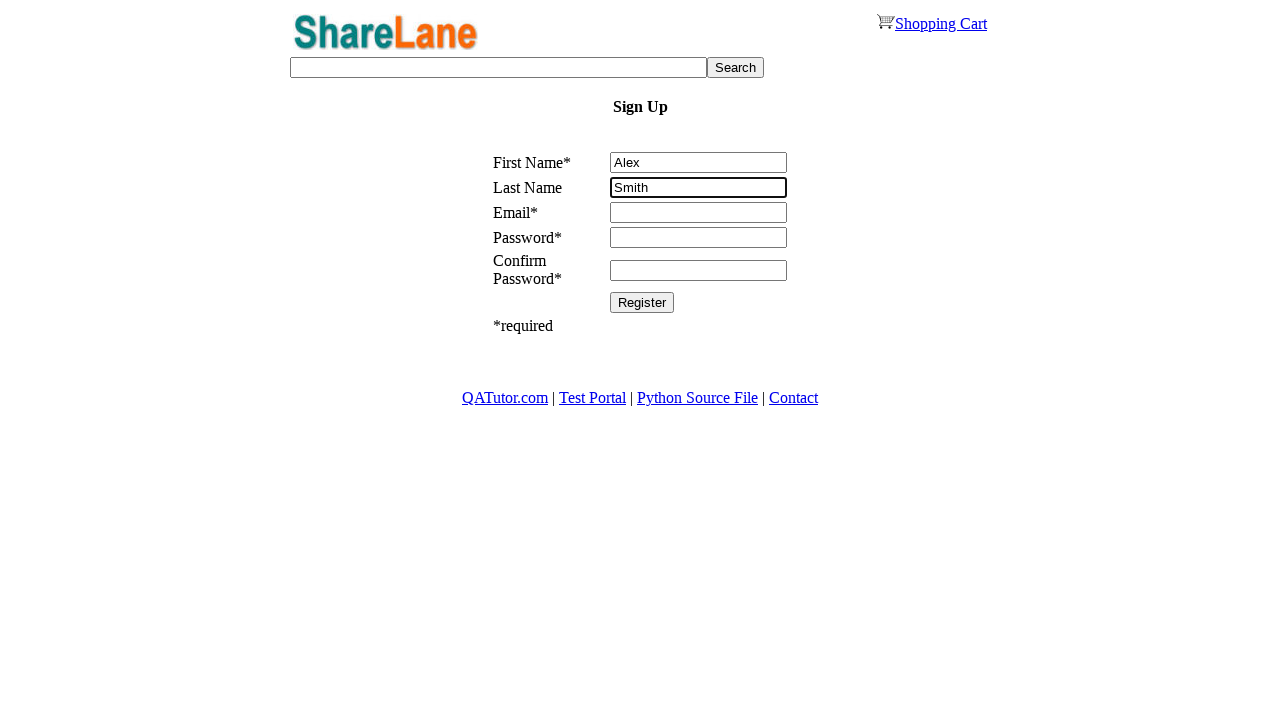

Filled email field with 'Test@mail.ru' on input[name='email']
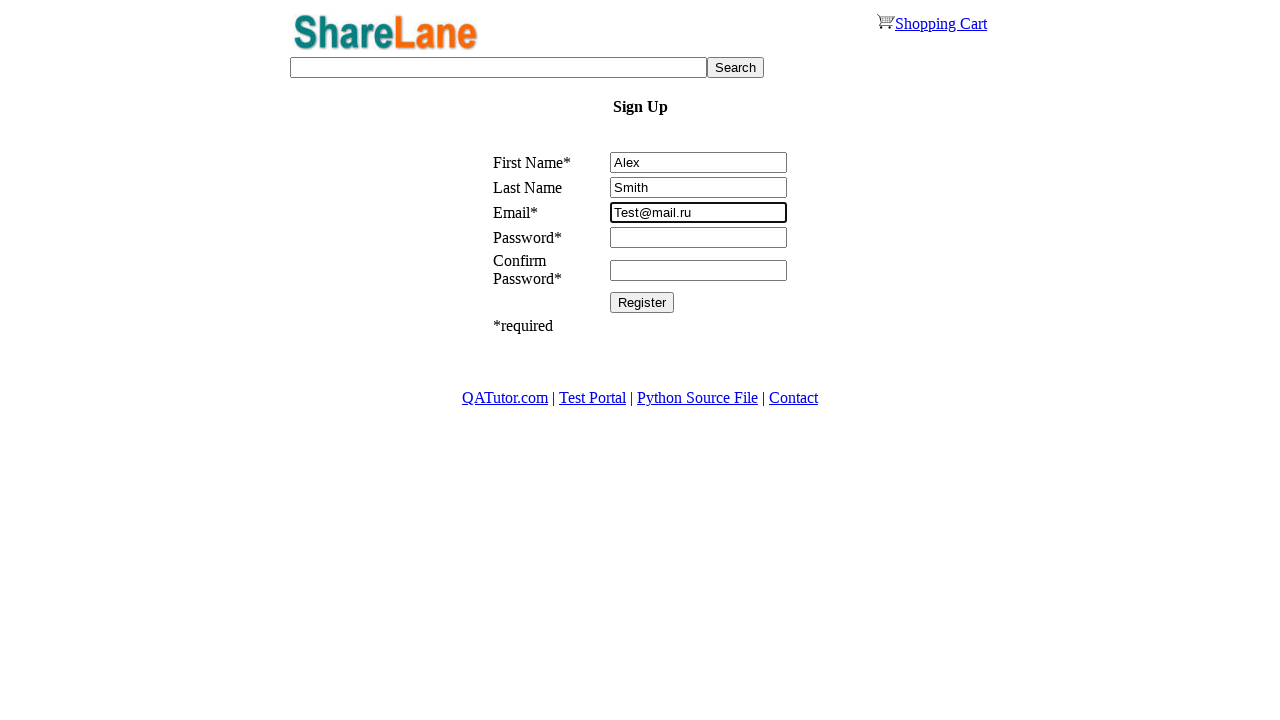

Filled first password field with password on input[name='password1']
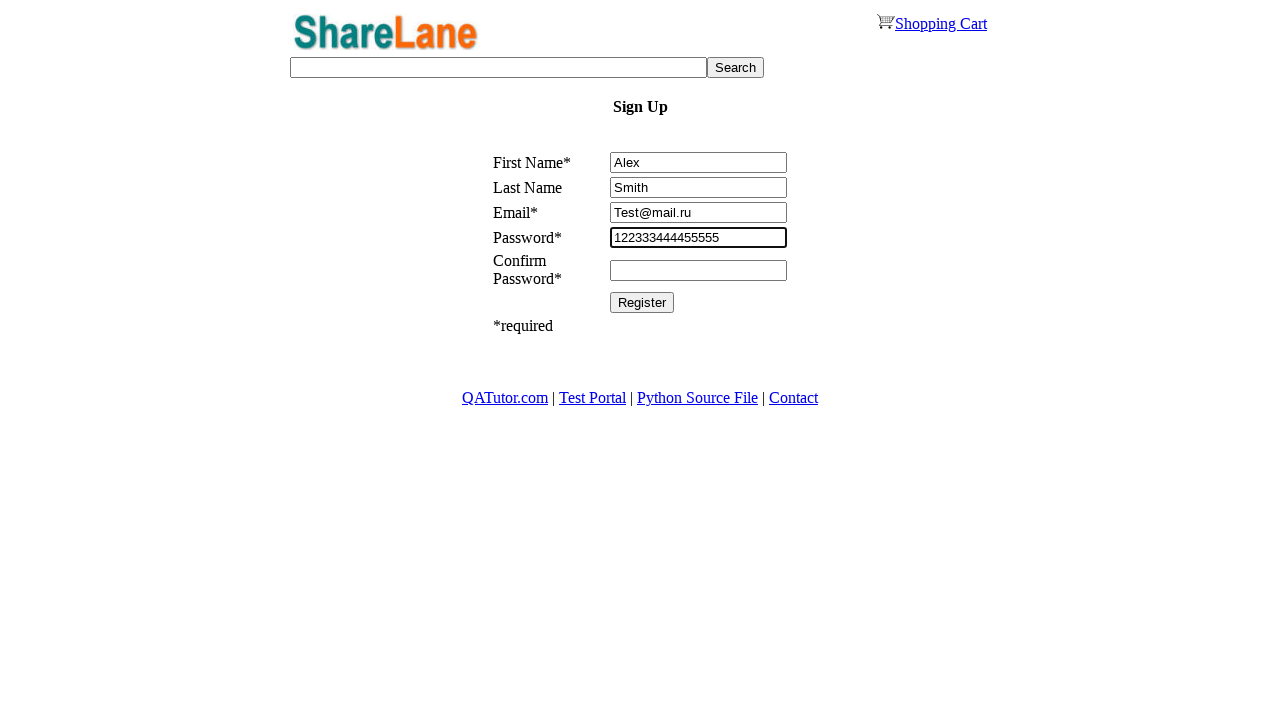

Filled second password field with password on input[name='password2']
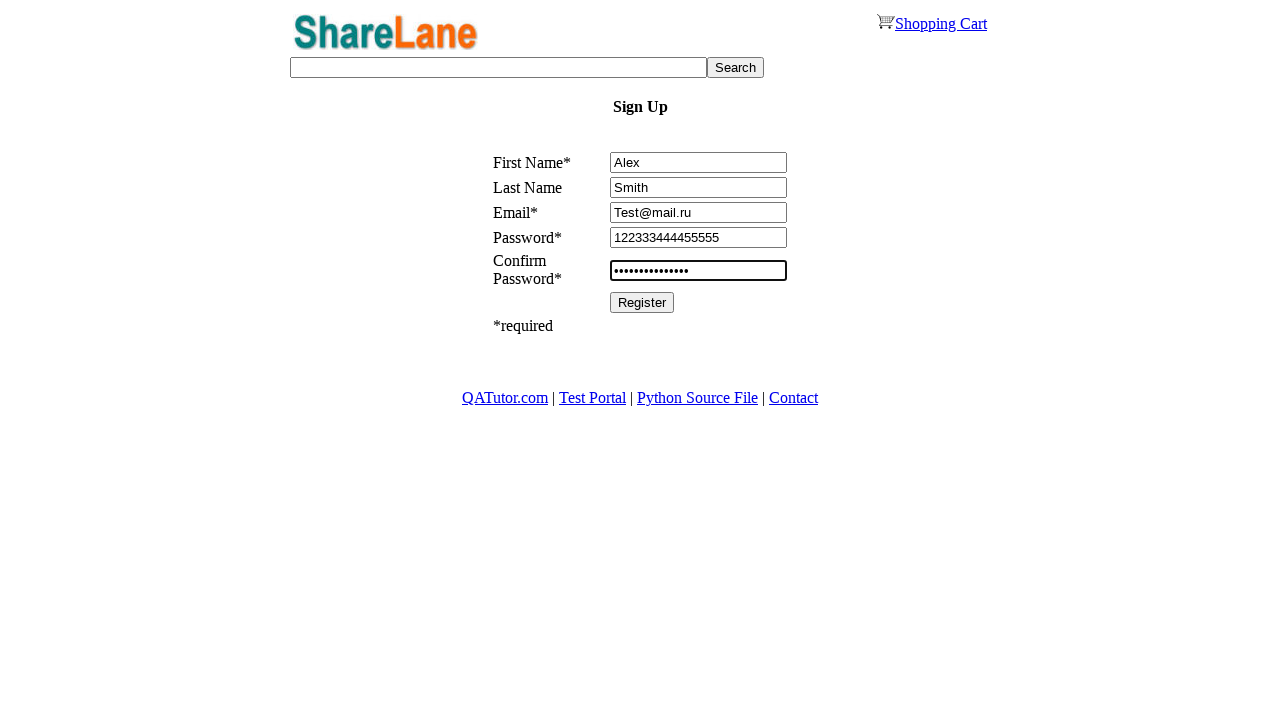

Clicked Register button to submit form at (642, 302) on input[value='Register']
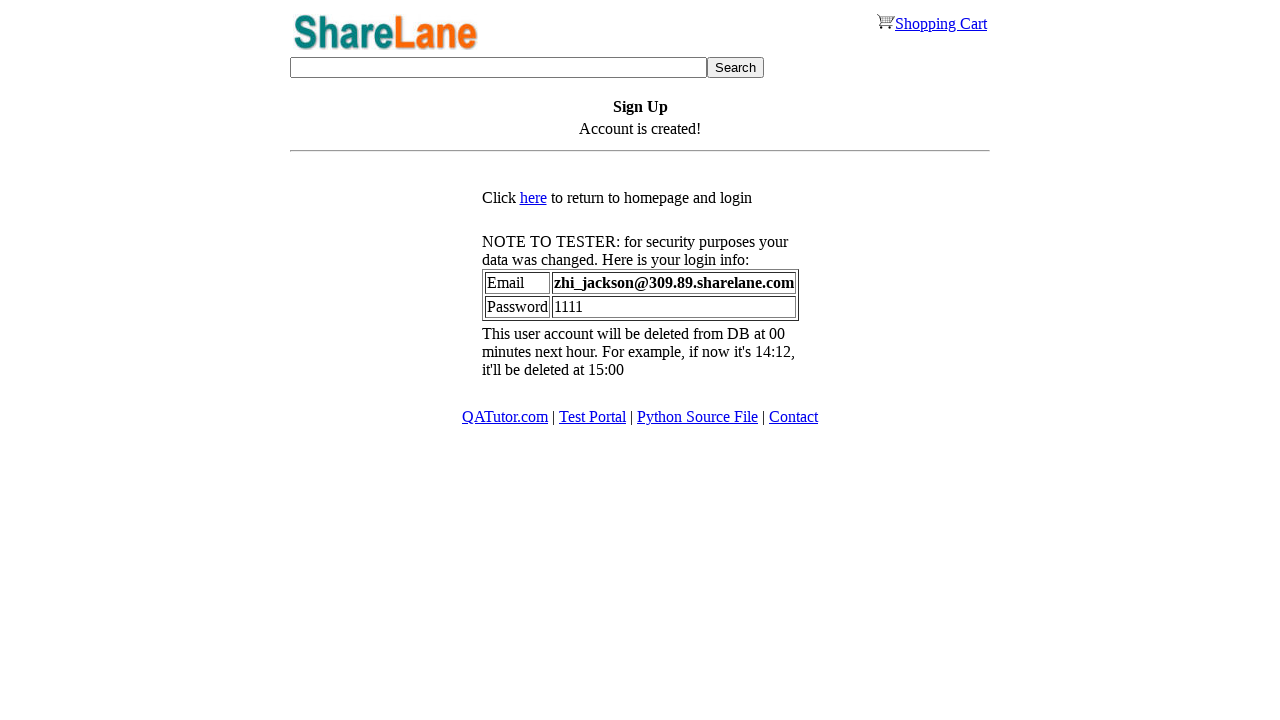

Registration successful - main page link loaded
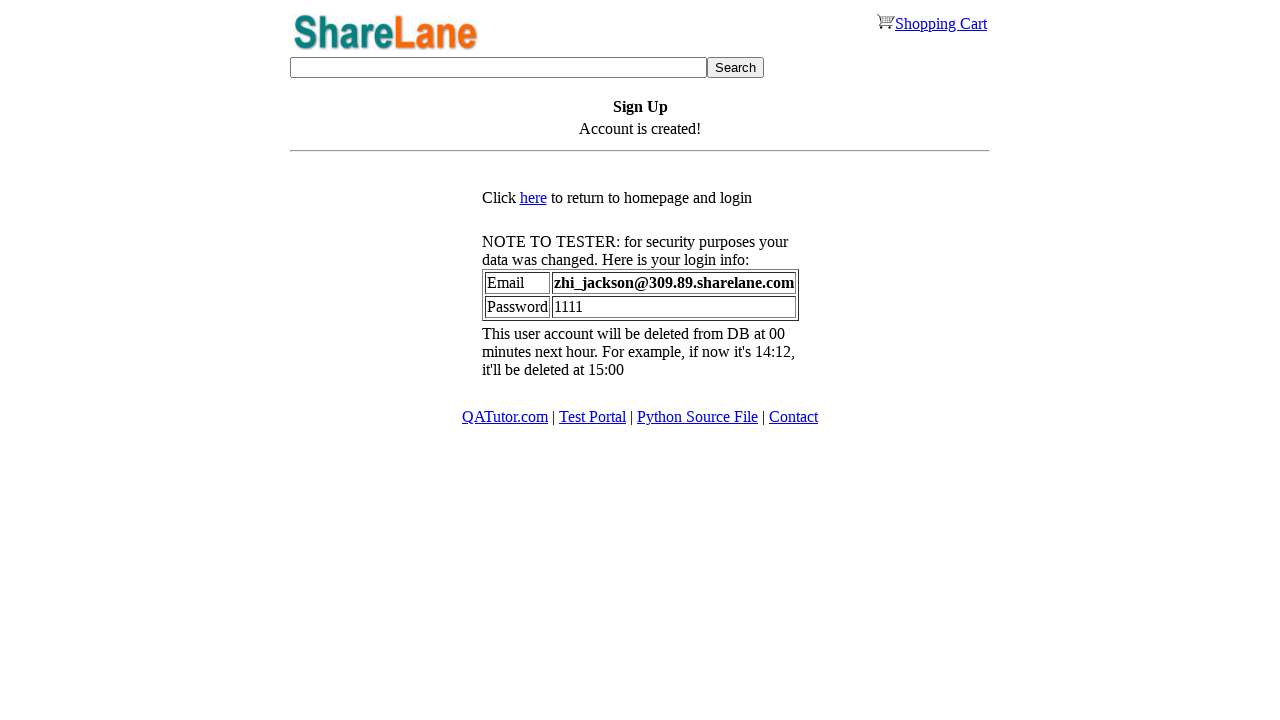

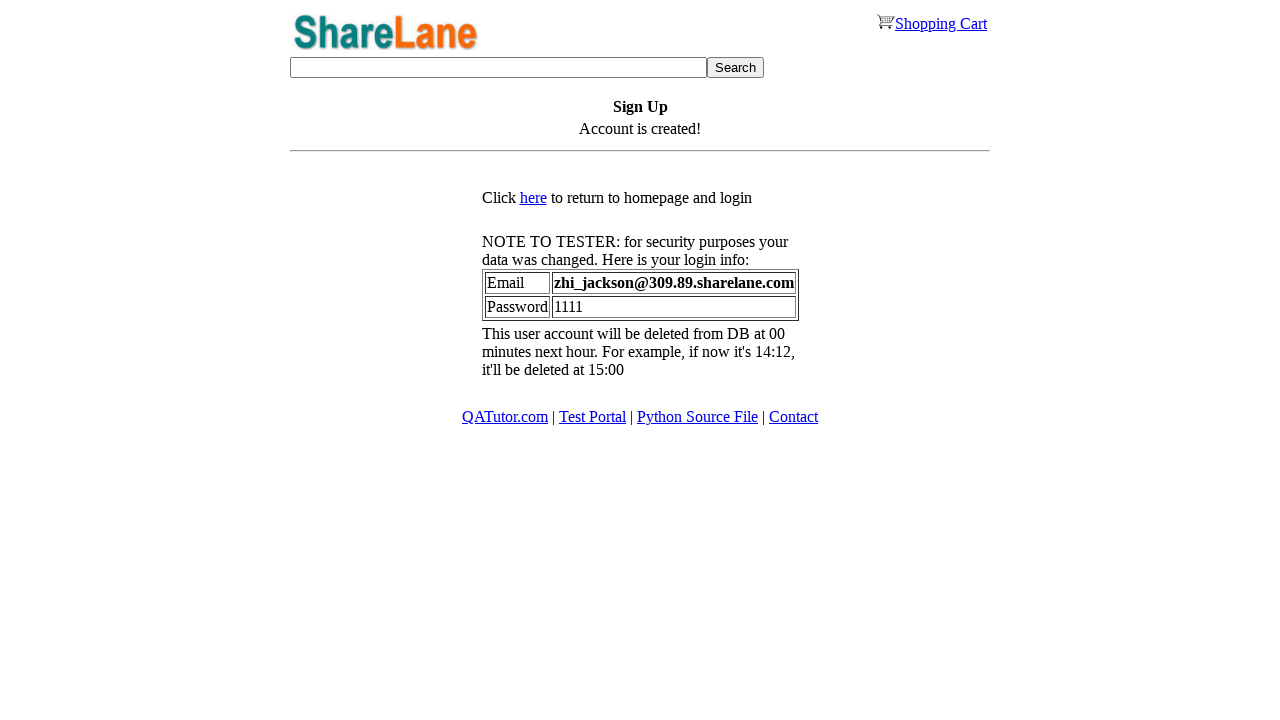